Tests page refresh functionality by clicking a button to show text, then refreshing to hide it

Starting URL: https://kristinek.github.io/site/examples/act

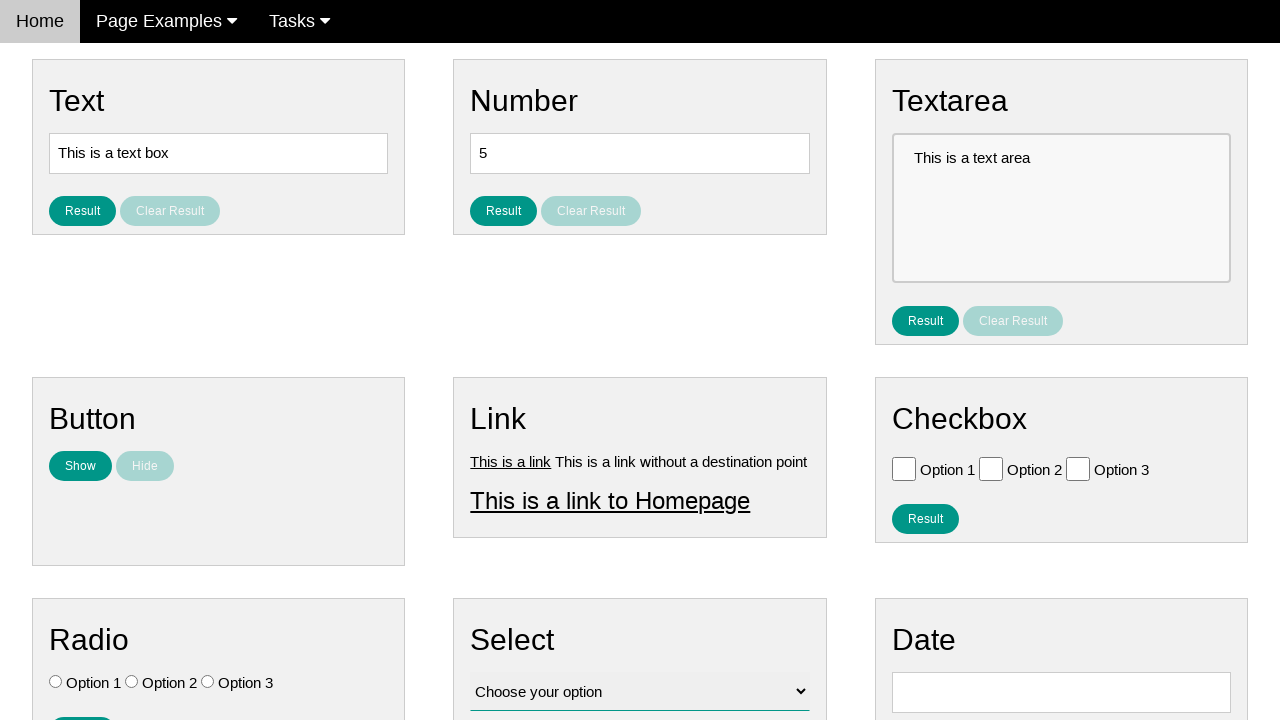

Clicked 'Show' button to display text at (80, 466) on #show_text
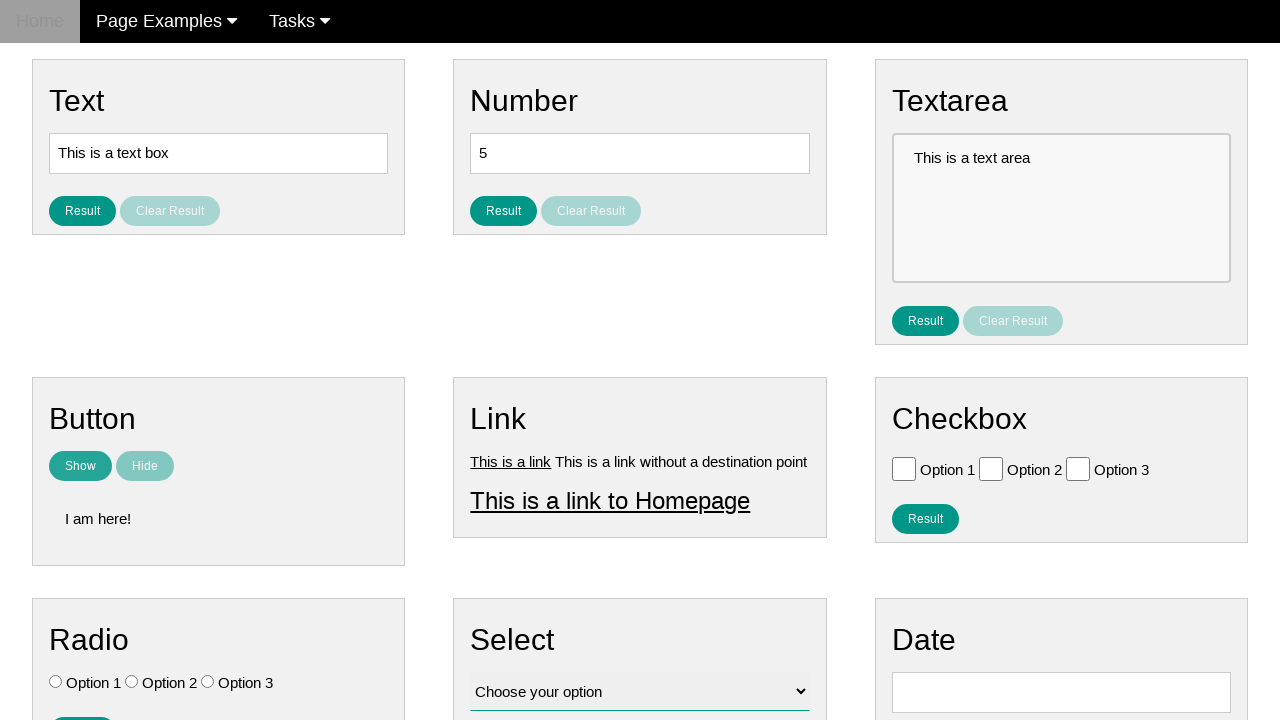

Text became visible after clicking Show button
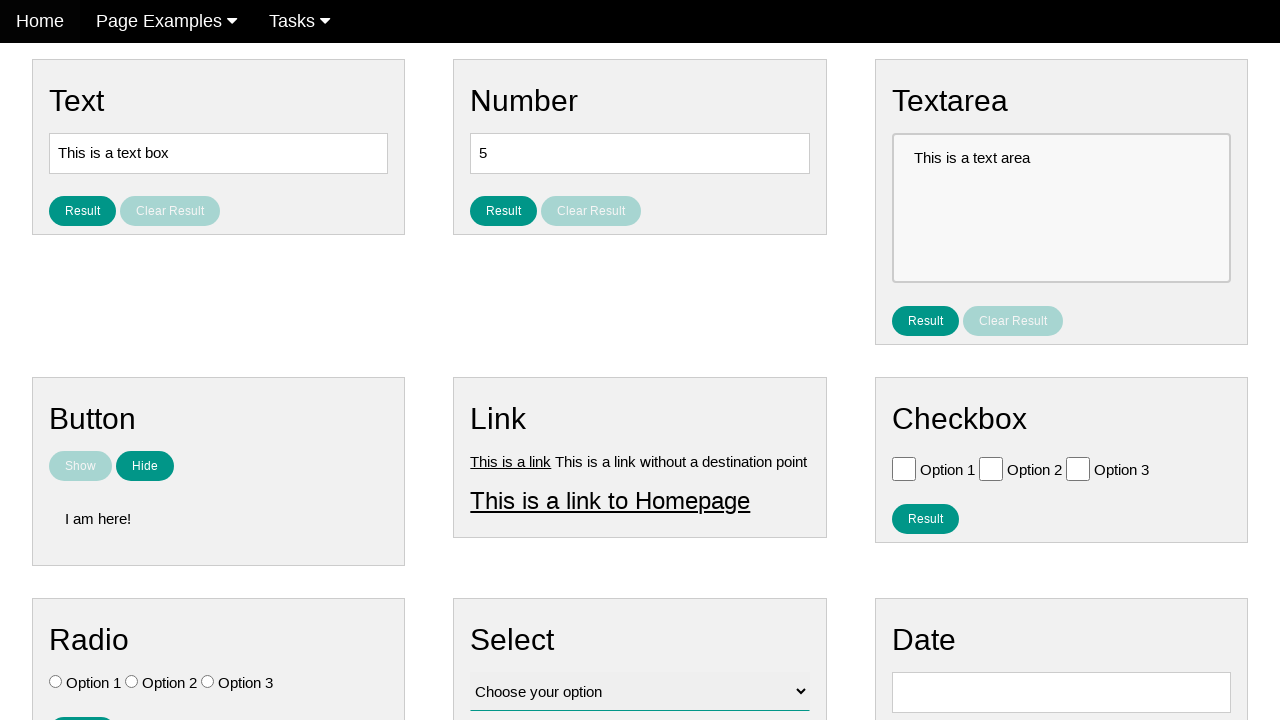

Refreshed the page
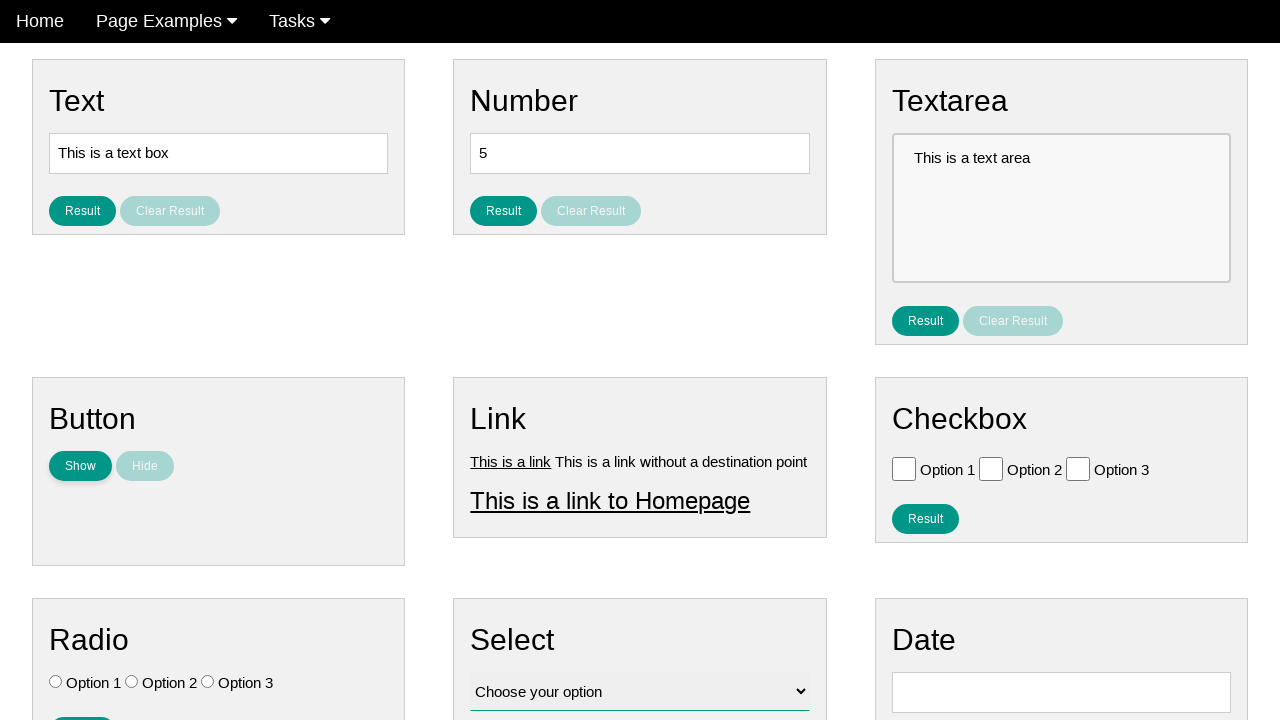

Verified text is hidden after page refresh
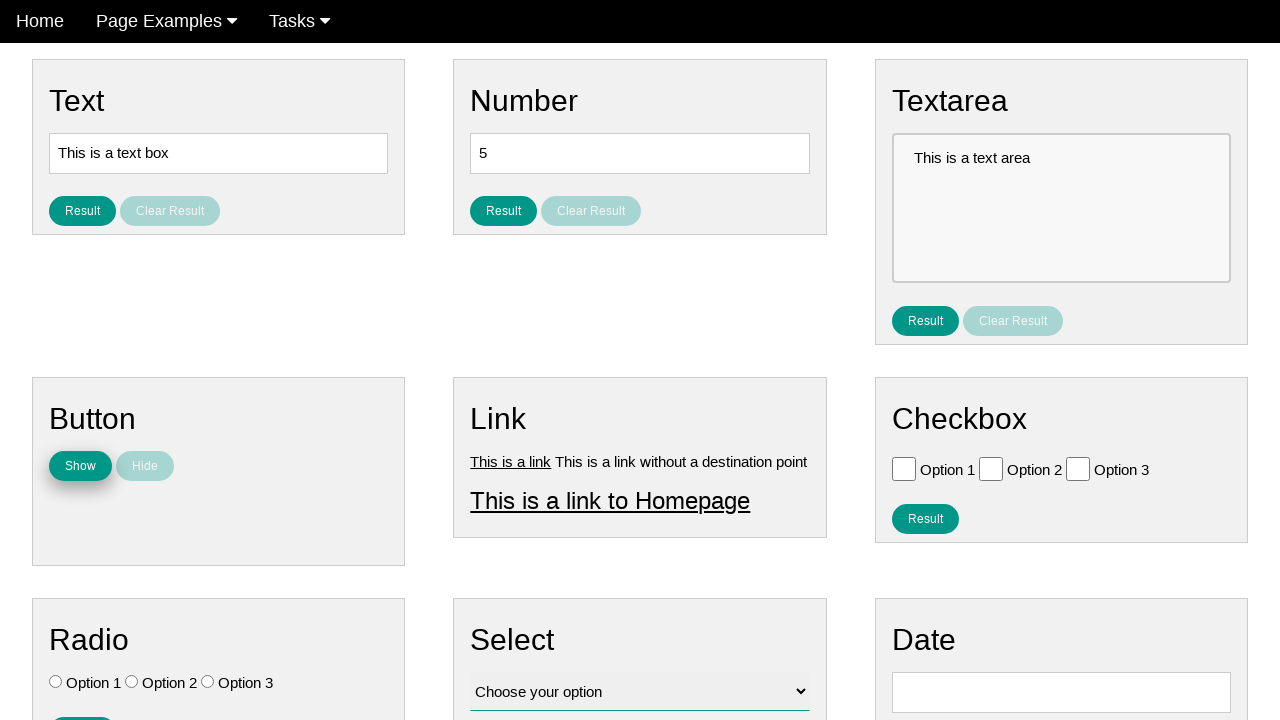

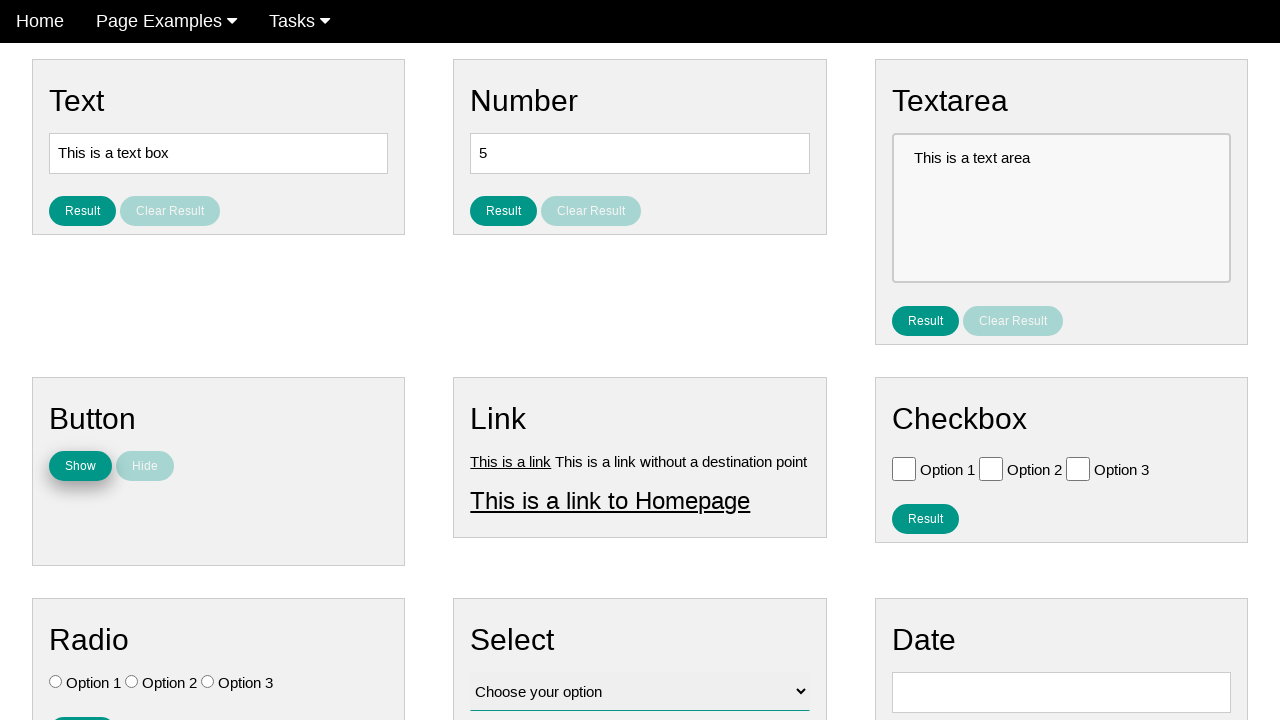